Tests API mocking by intercepting an API call and returning mock data, then verifying the mocked content appears on the page

Starting URL: https://demo.playwright.dev/api-mocking

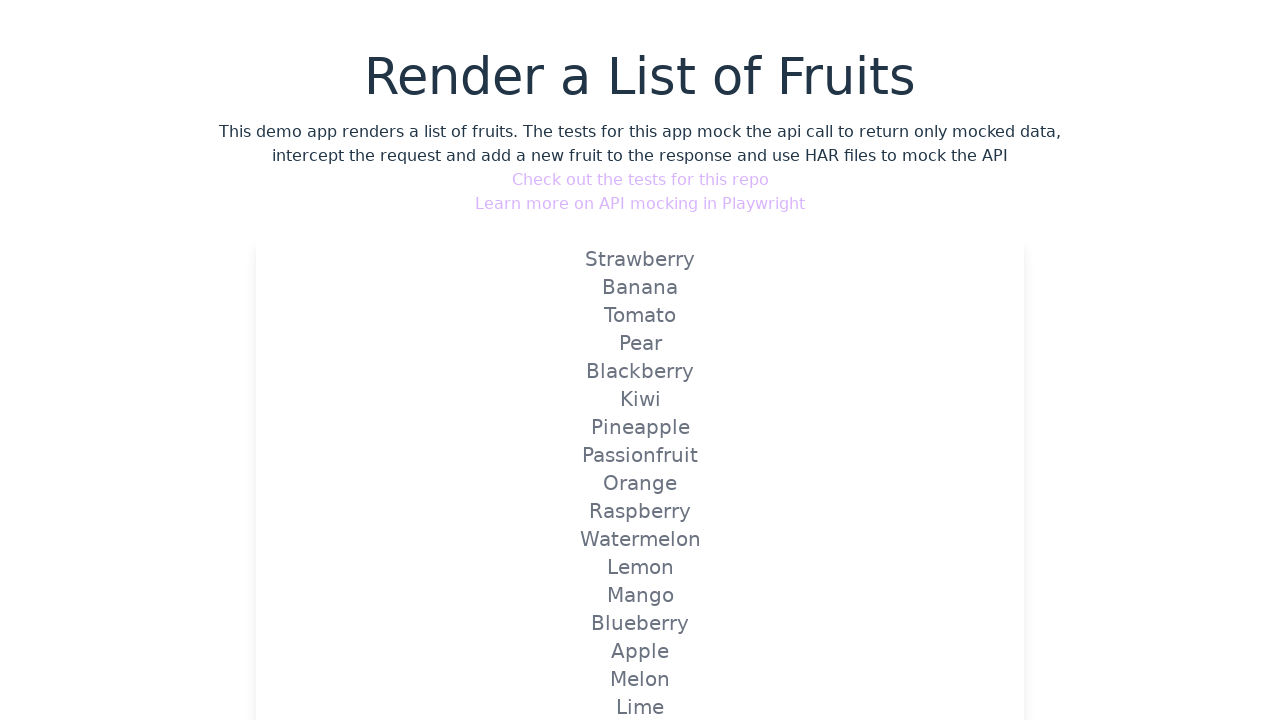

Set up route to mock API call for /api/v1/fruits endpoint
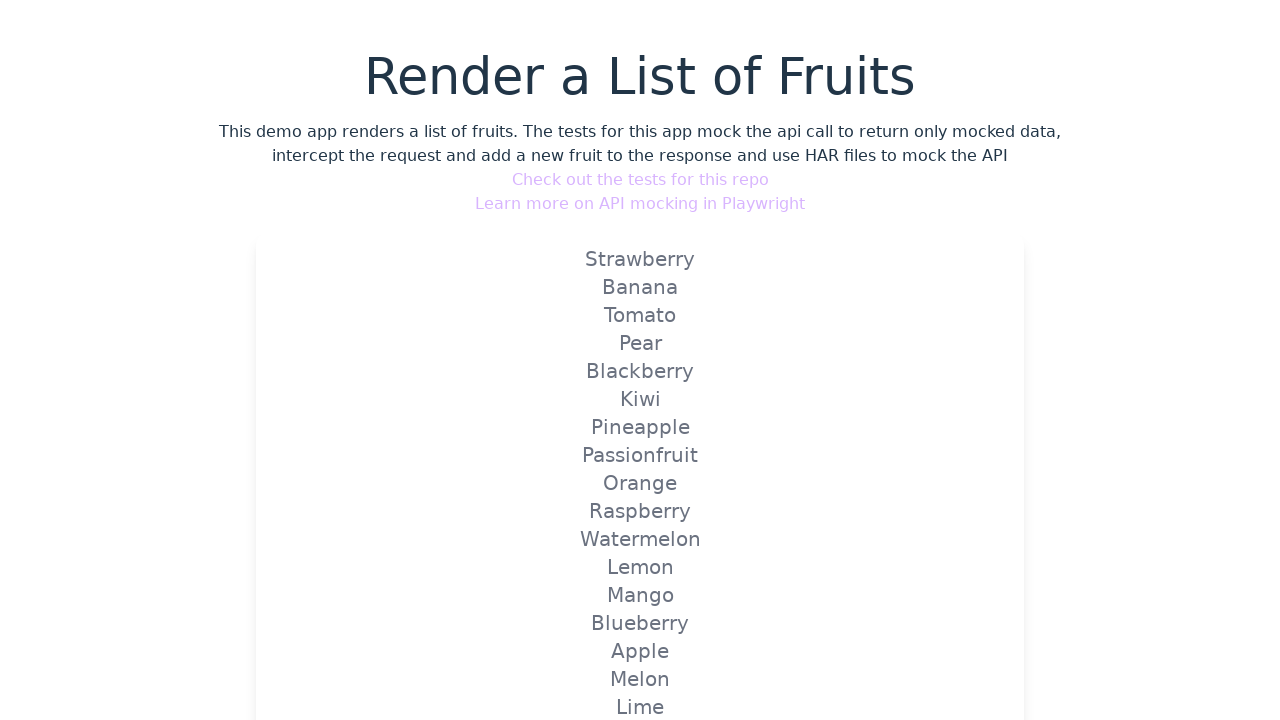

Navigated to https://demo.playwright.dev/api-mocking
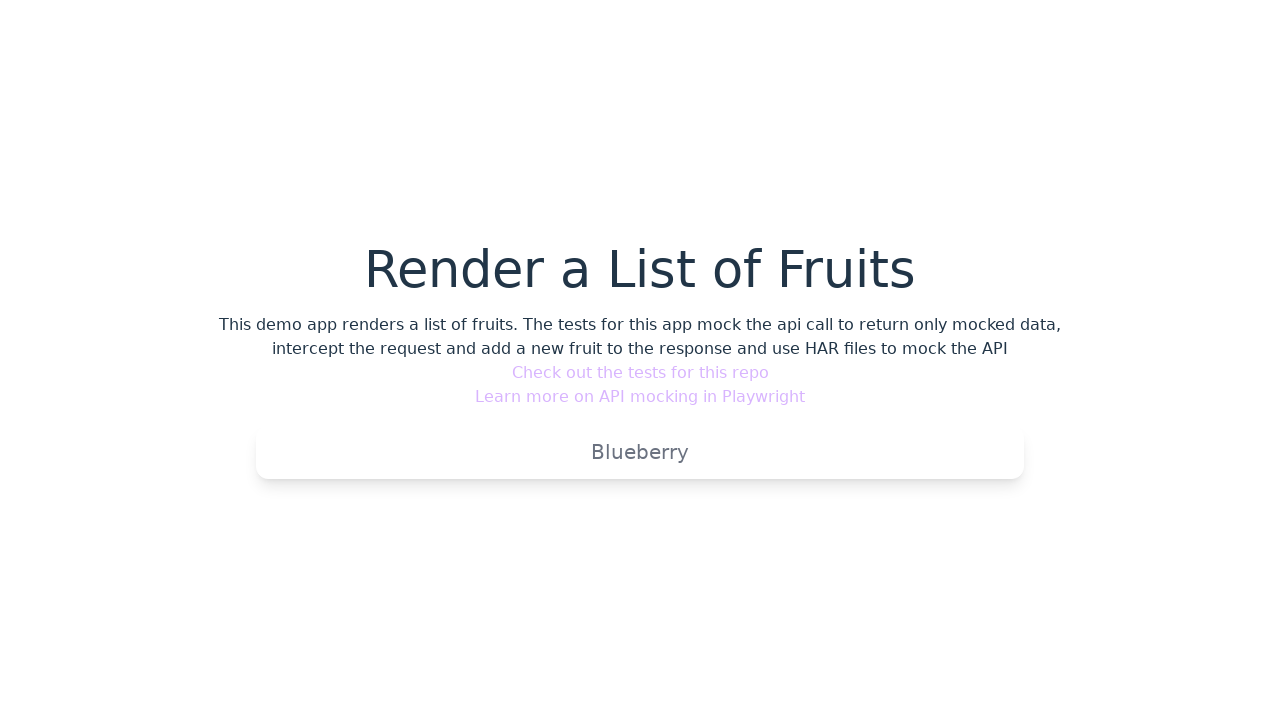

Verified that mocked 'Blueberry' content is visible on the page
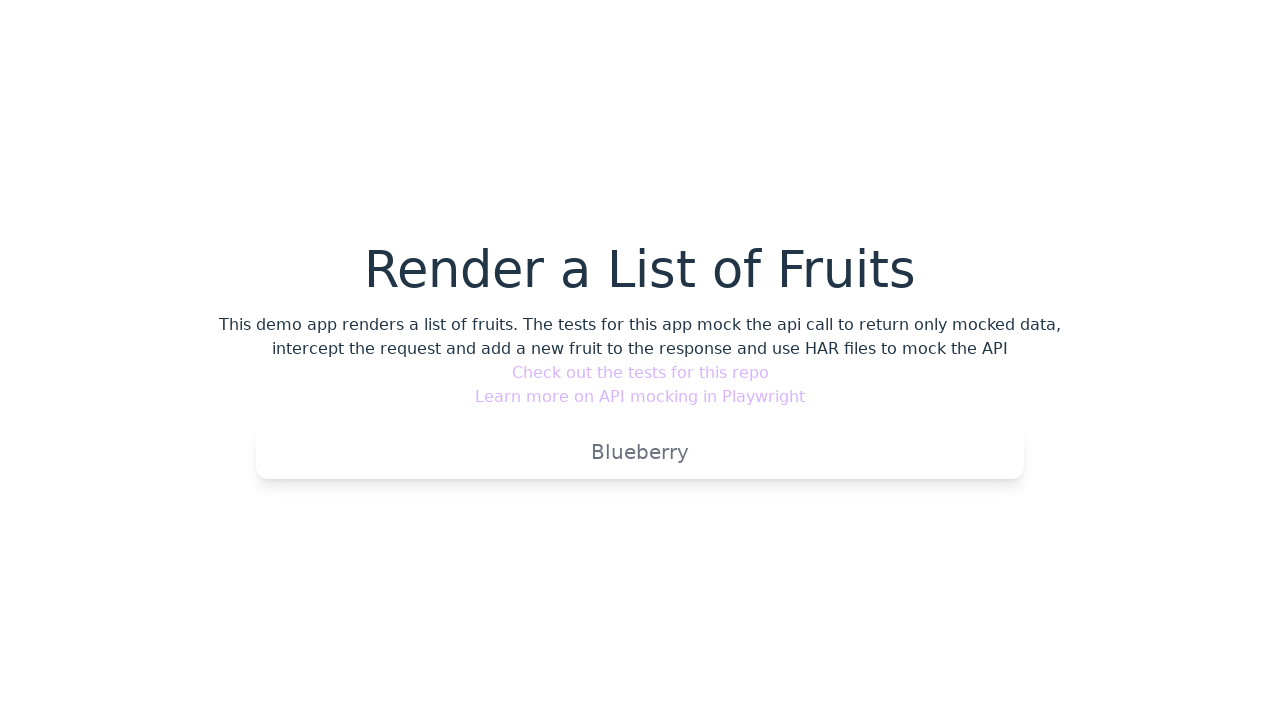

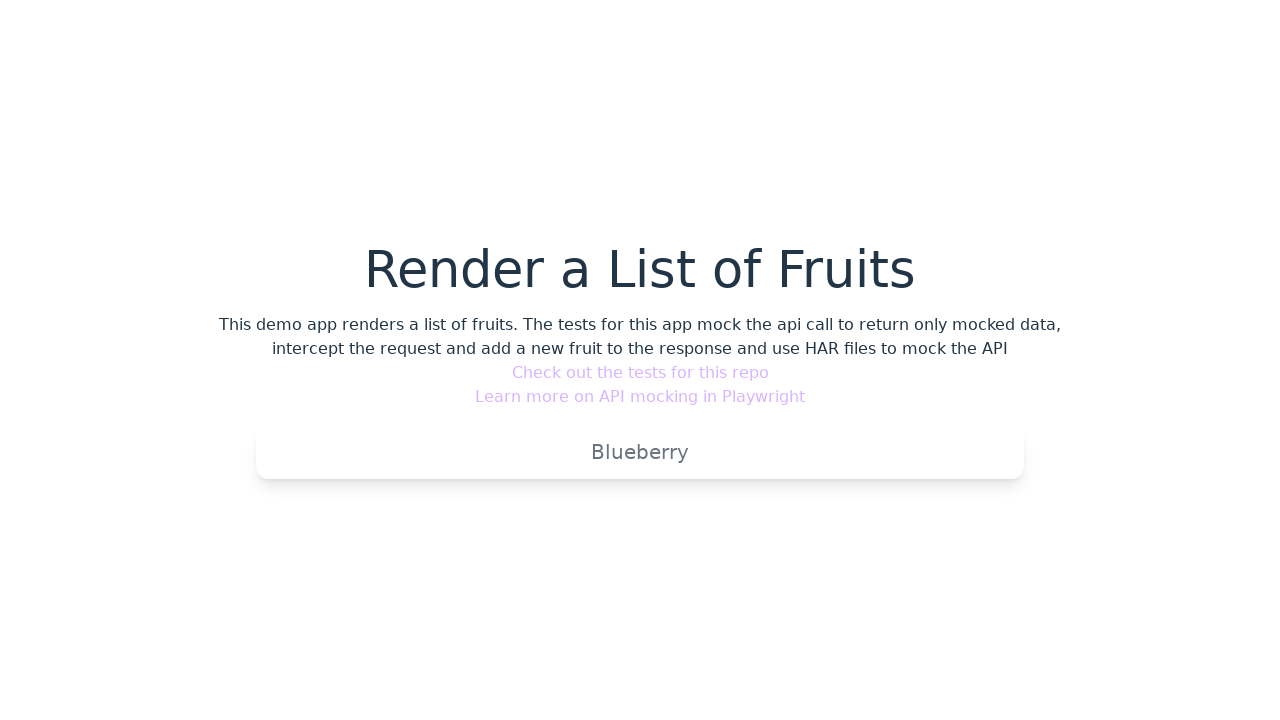